Tests a sample todo application by clicking on multiple todo items to mark them as complete, then adds a new todo item by filling in text and clicking the add button.

Starting URL: https://lambdatest.github.io/sample-todo-app/

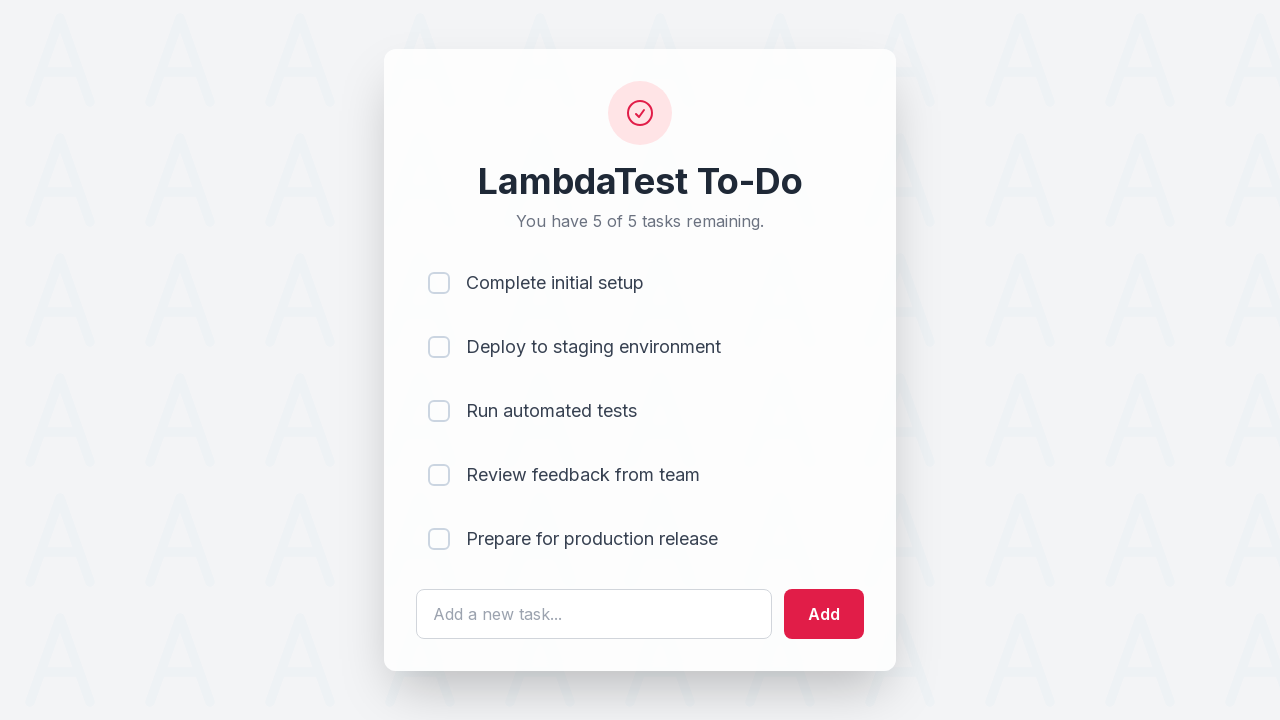

First todo item checkbox loaded and visible
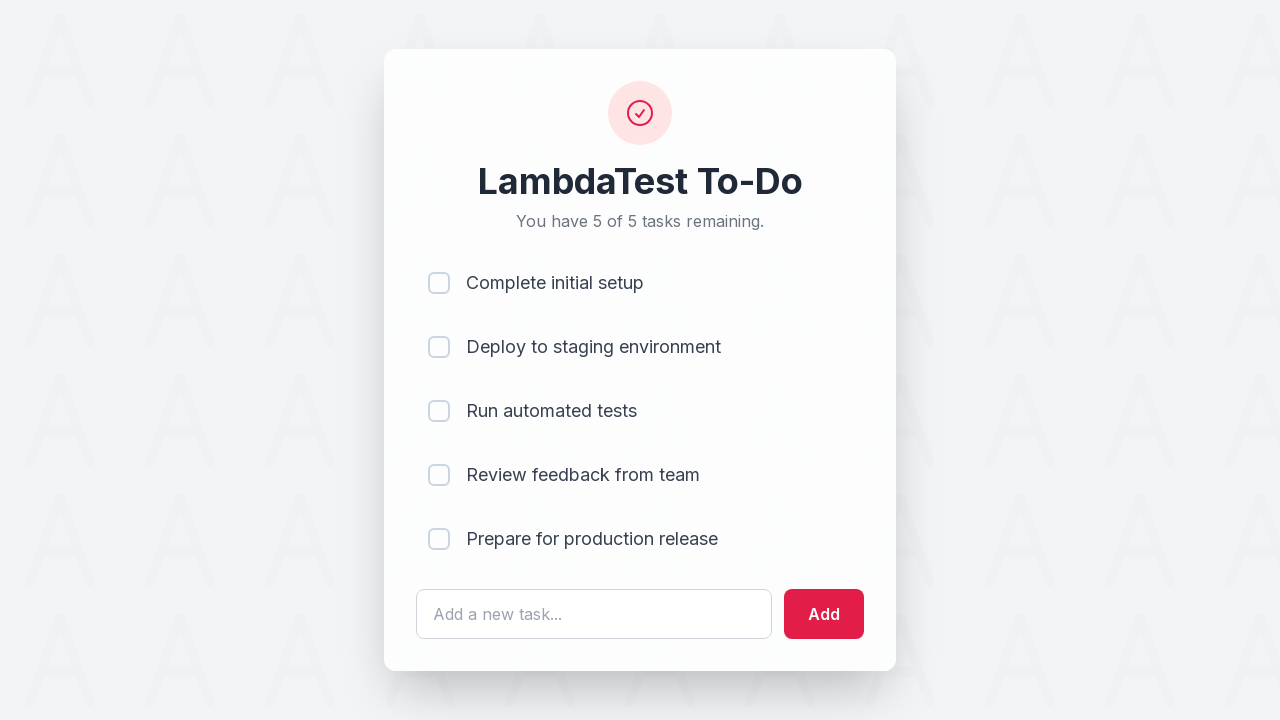

Clicked first todo item checkbox to mark as complete at (439, 283) on body > div > div > div > ul > li:nth-child(1) > input
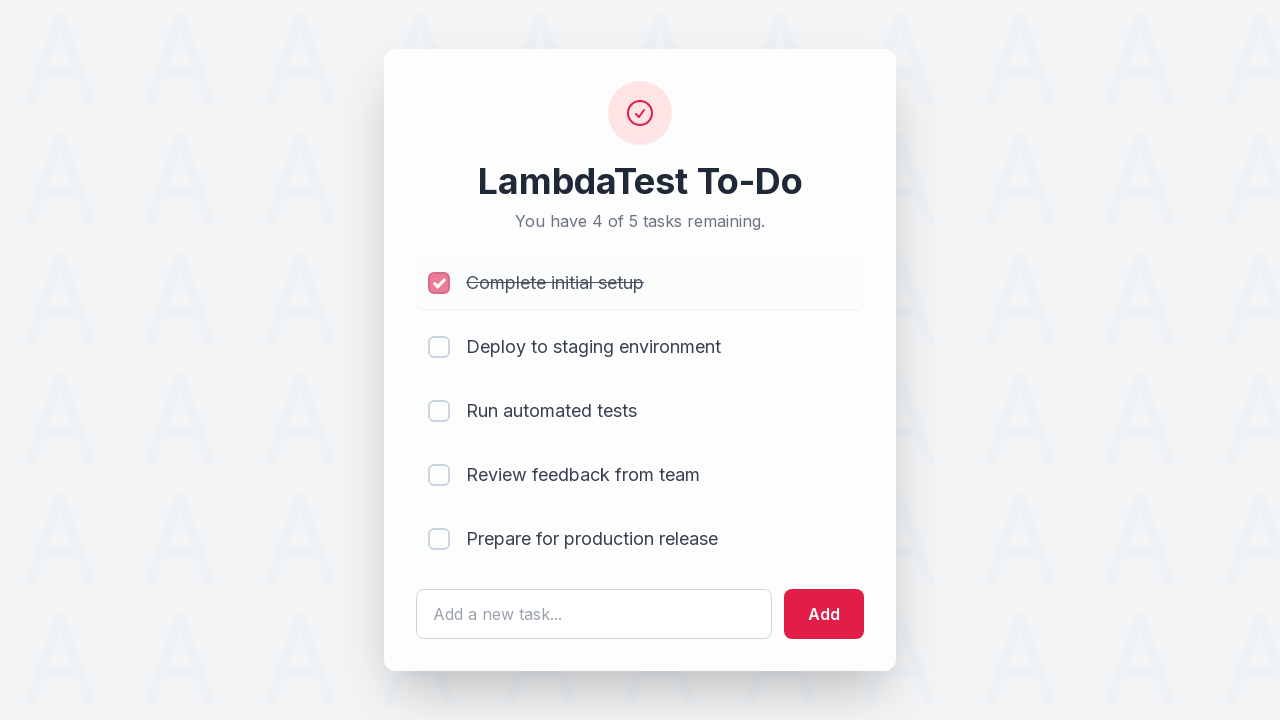

Clicked second todo item checkbox to mark as complete at (439, 347) on body > div > div > div > ul > li:nth-child(2) > input
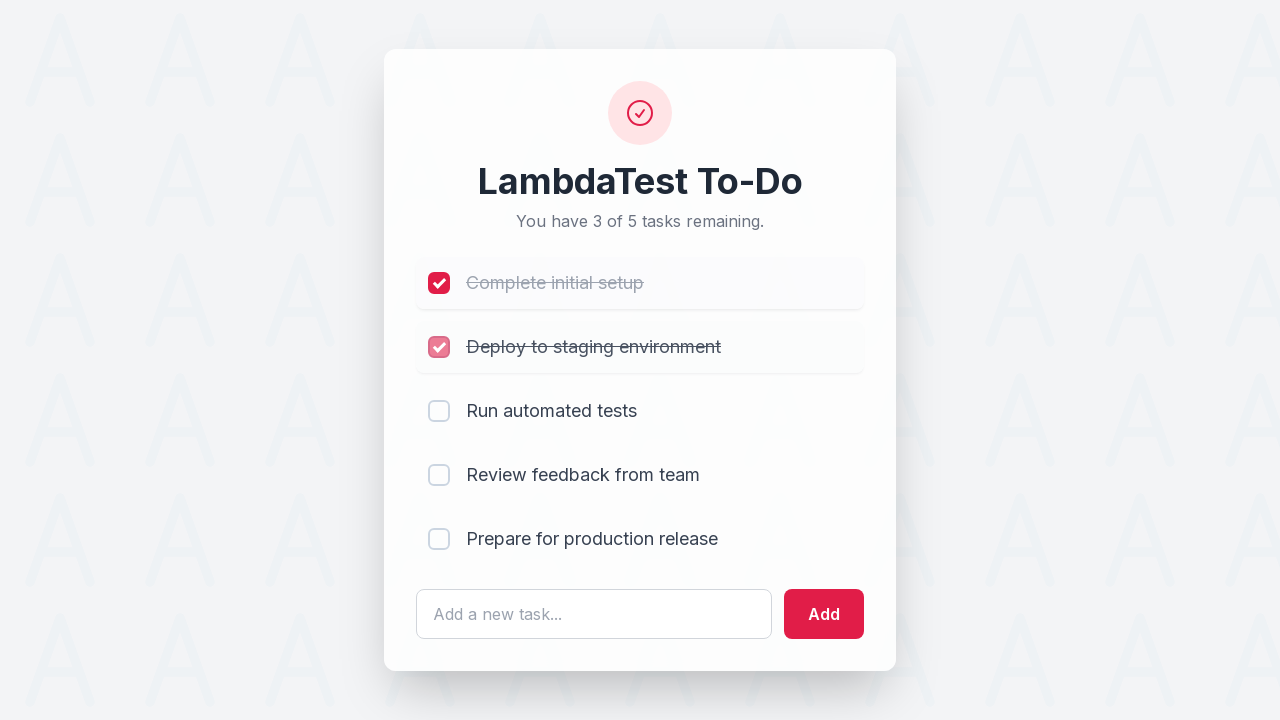

Clicked fourth todo item checkbox to mark as complete at (439, 475) on body > div > div > div > ul > li:nth-child(4) > input
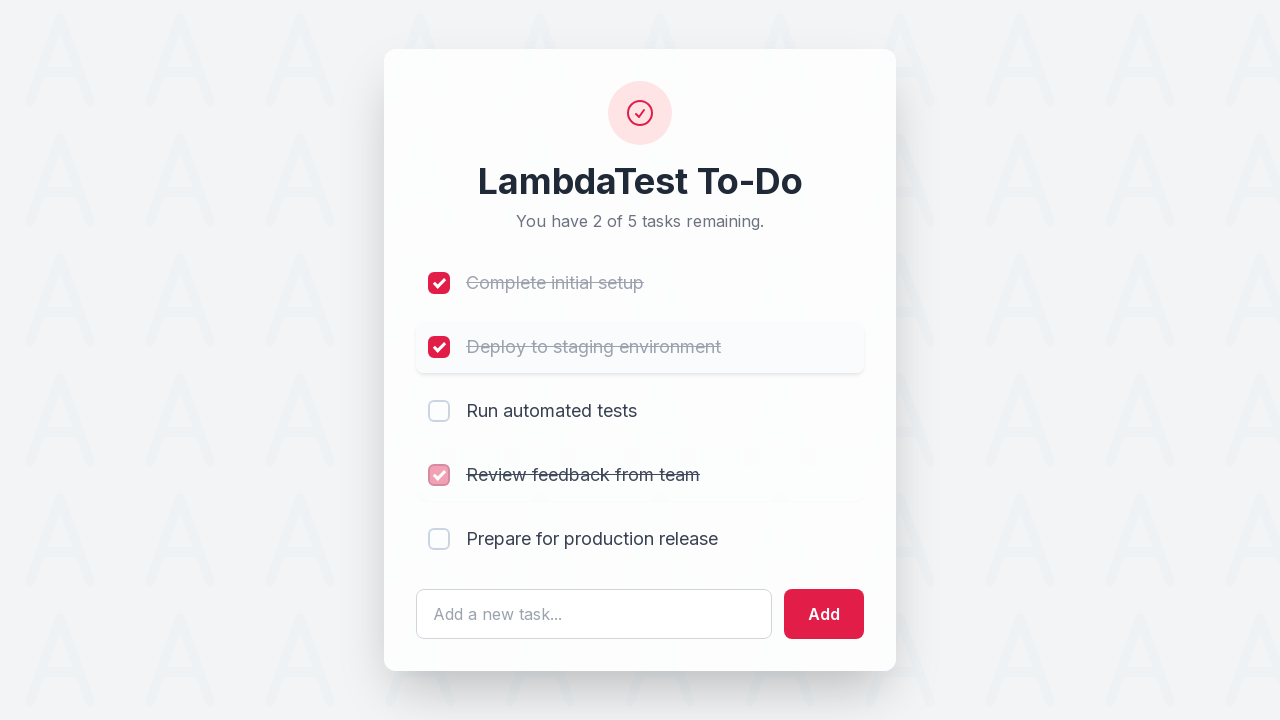

Clicked fifth todo item checkbox to mark as complete at (439, 539) on body > div > div > div > ul > li:nth-child(5) > input
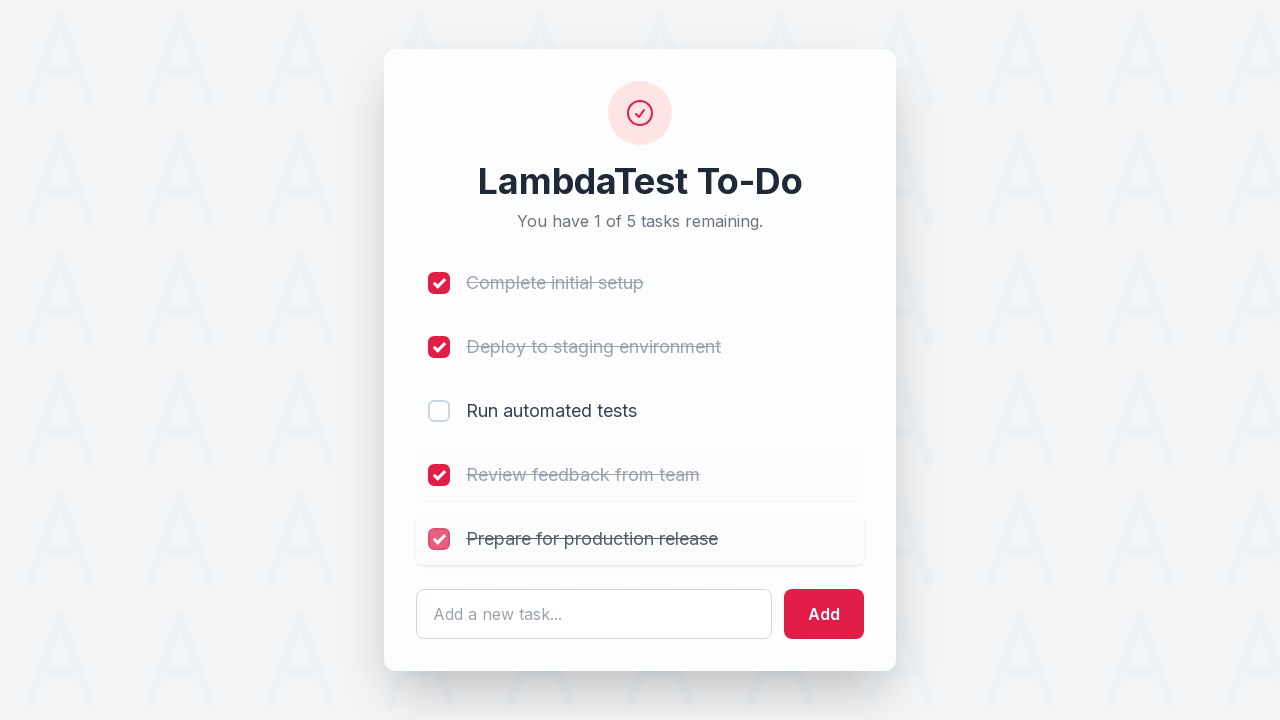

Filled in new todo item text field with 'new item added' on #sampletodotext
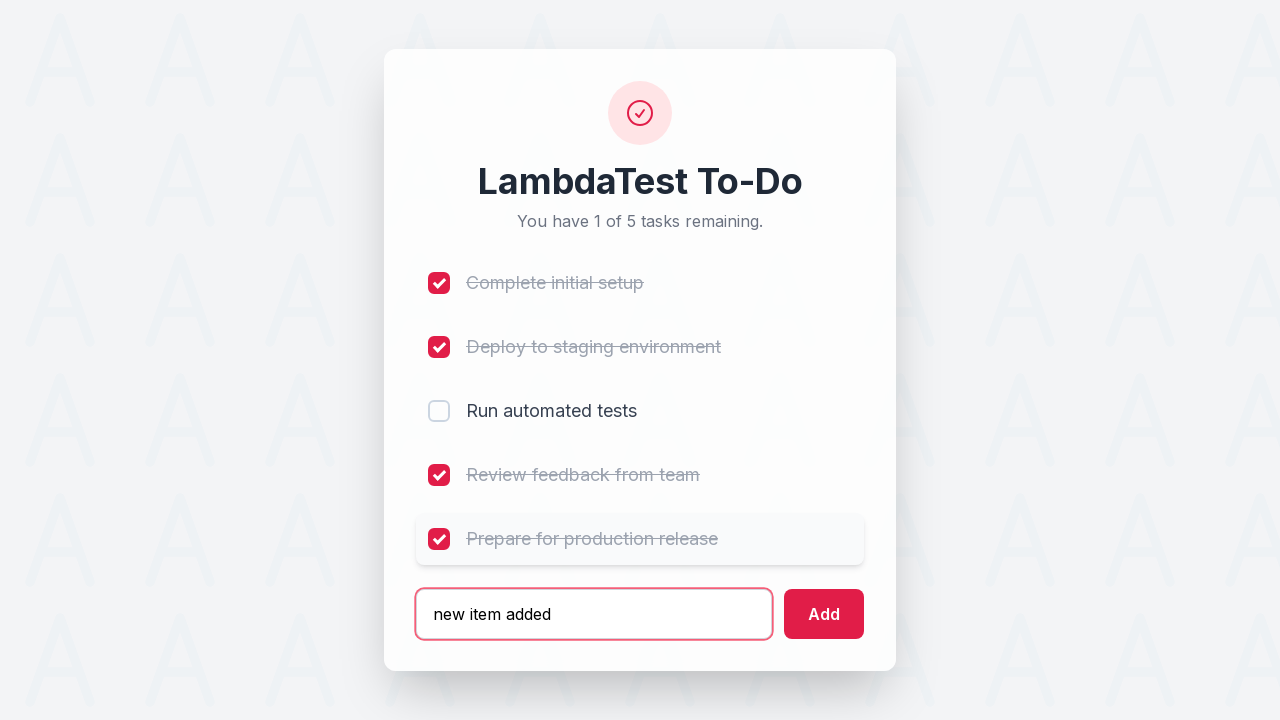

Clicked add button to create new todo item at (824, 614) on #addbutton
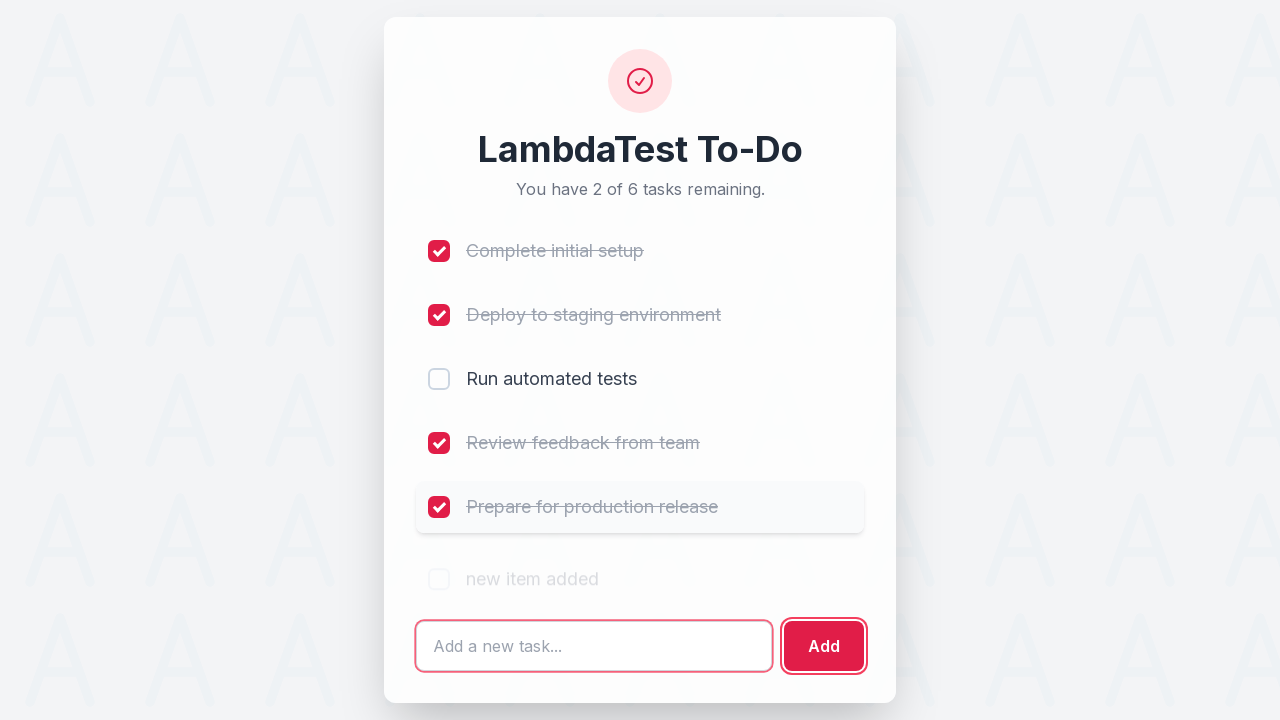

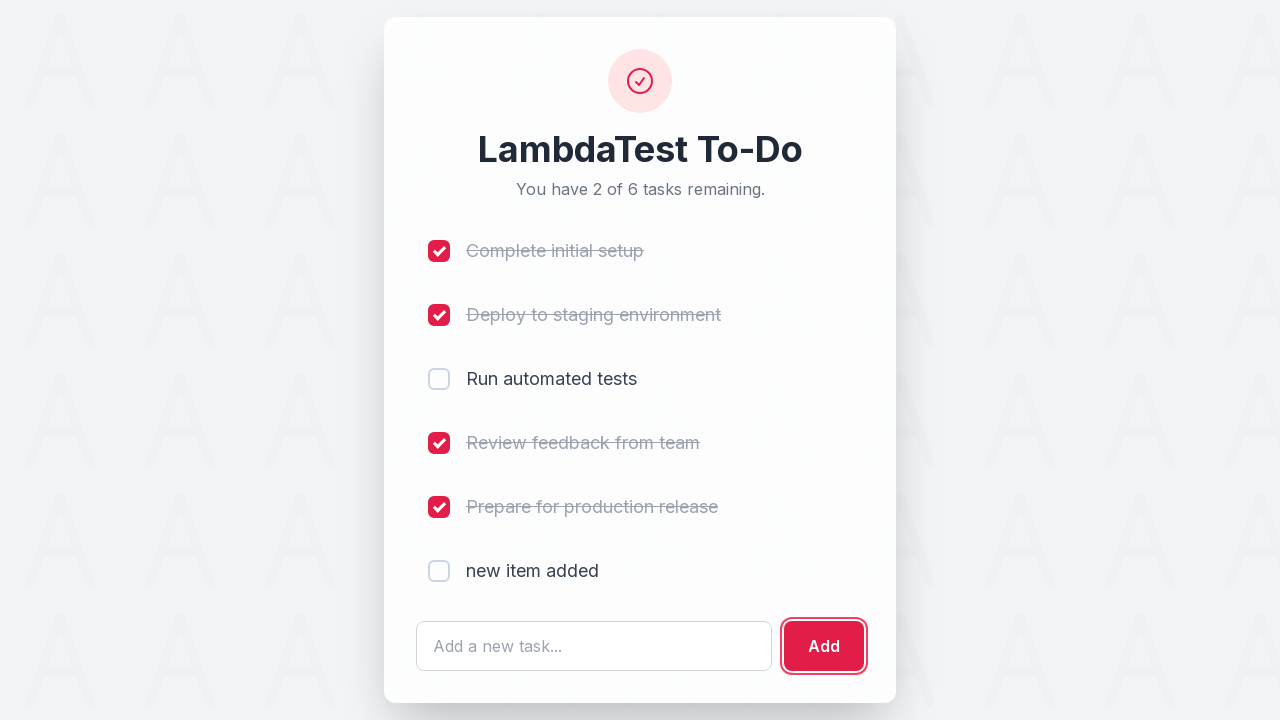